Tests multiple buttons page by clicking Button 1 and verifying the displayed result text

Starting URL: http://practice.cydeo.com/multiple_buttons

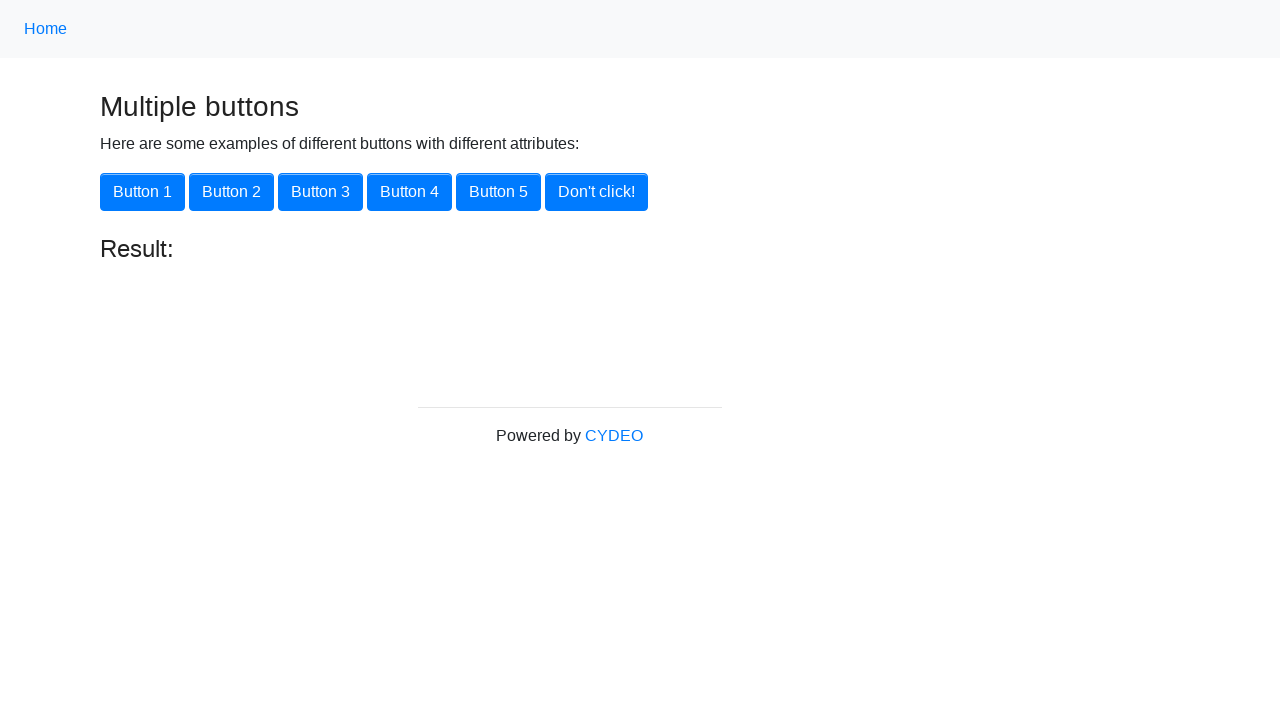

Clicked Button 1 at (142, 192) on xpath=//button[text() = 'Button 1']
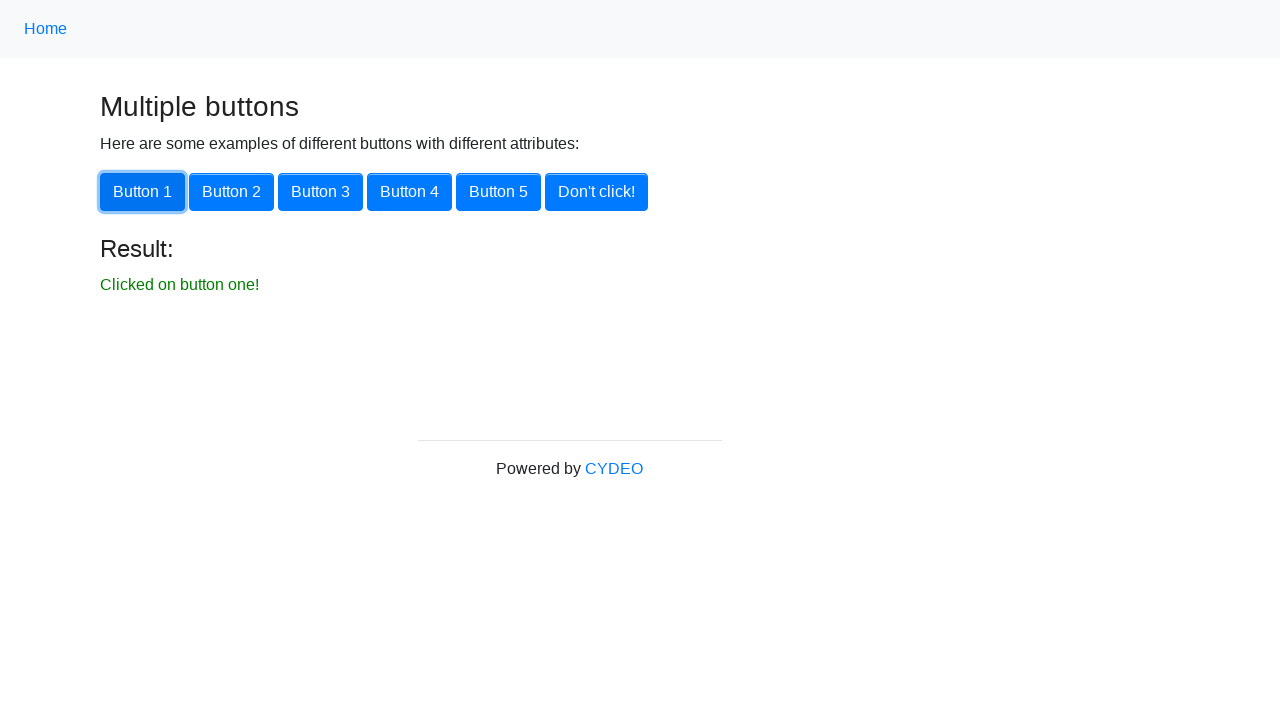

Retrieved result text from page
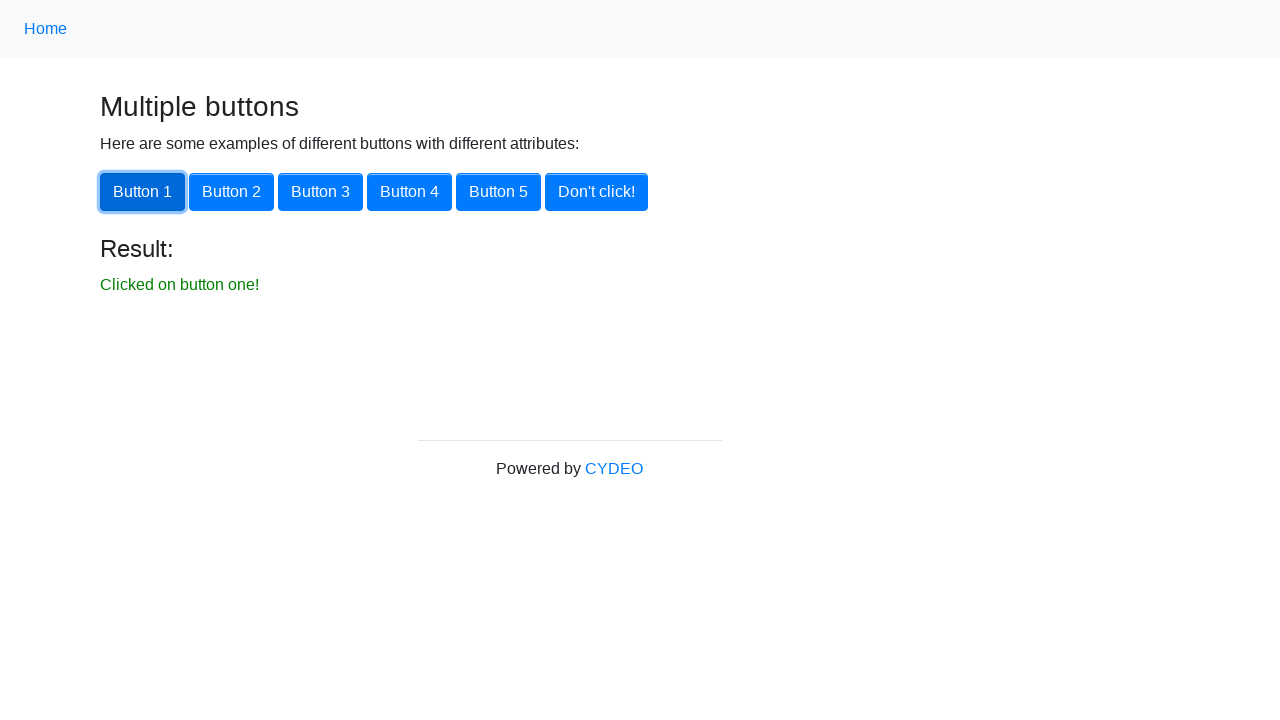

Verified result text is 'Clicked on button one!'
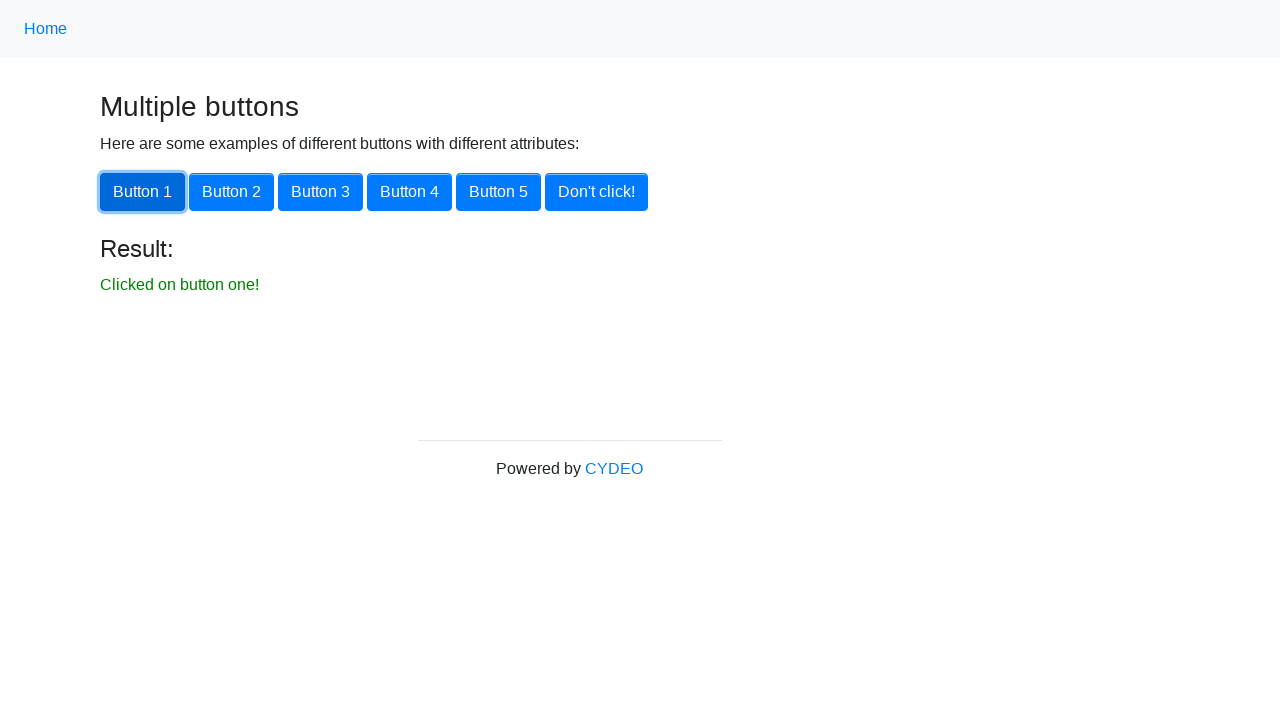

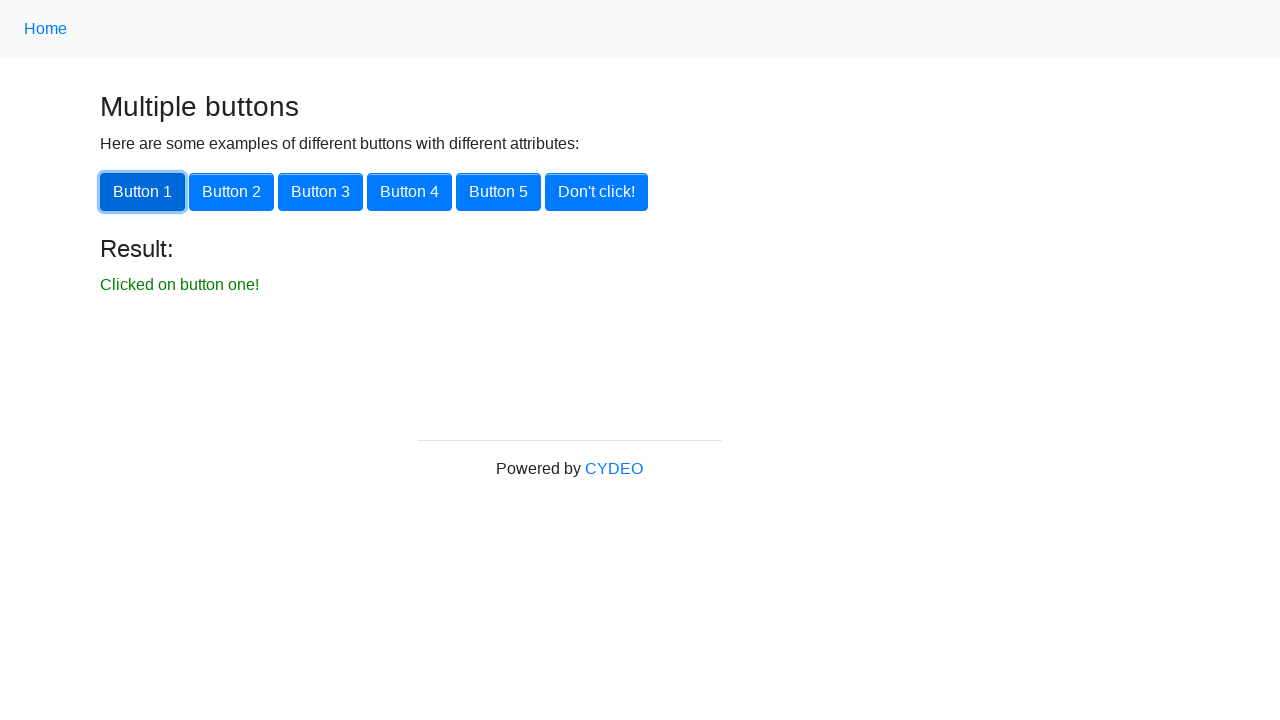